Tests GitHub search functionality by entering a search query and submitting

Starting URL: https://github.com/search

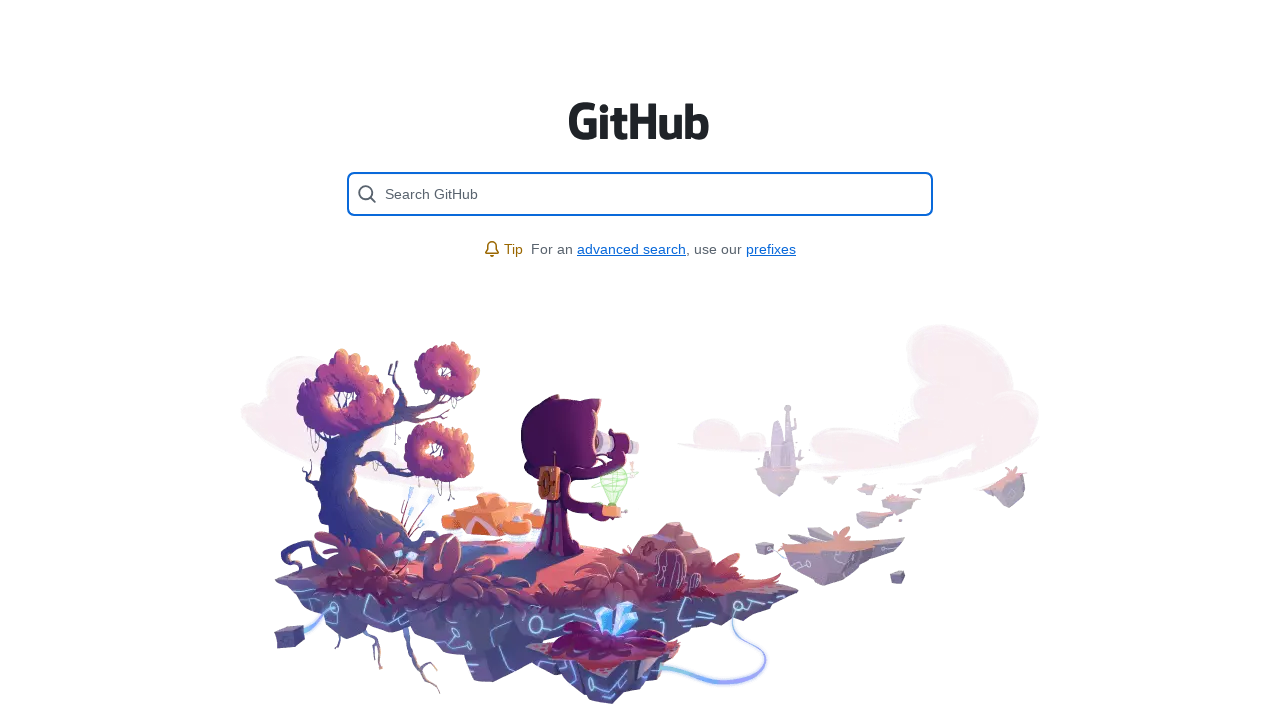

Cleared search field on [placeholder='Search GitHub']
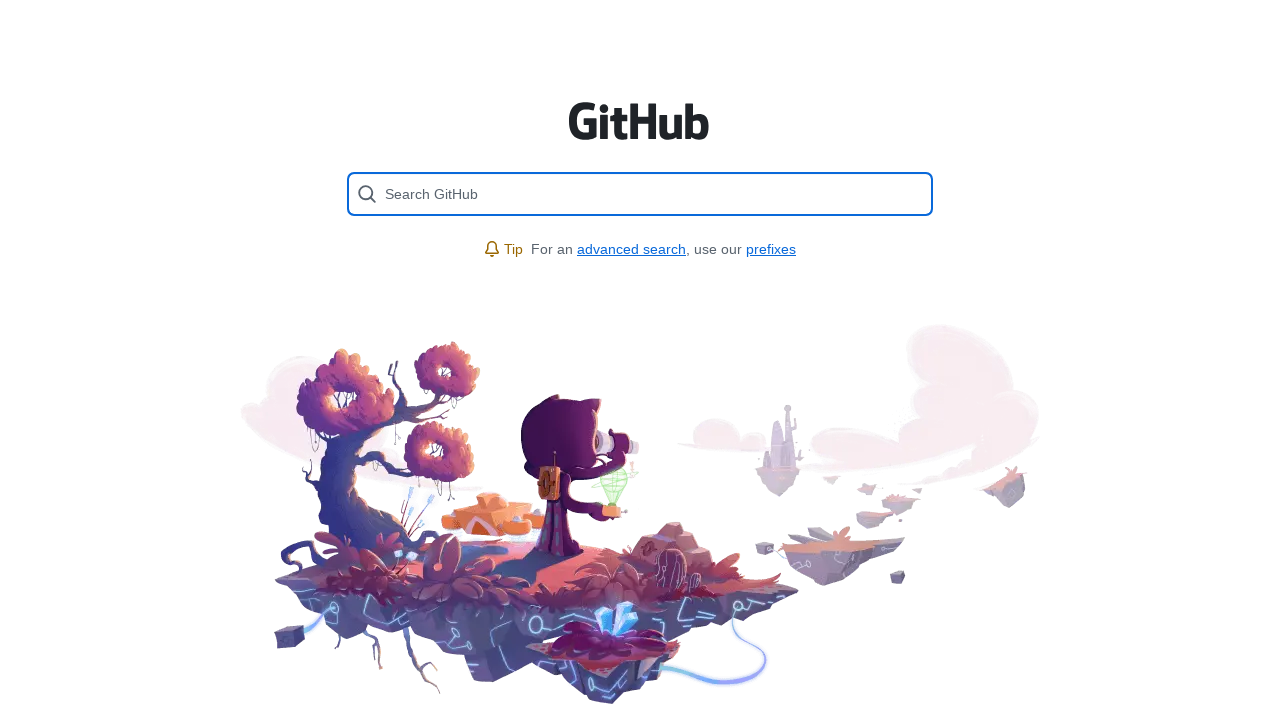

Entered 'webdriverio' search query on [placeholder='Search GitHub']
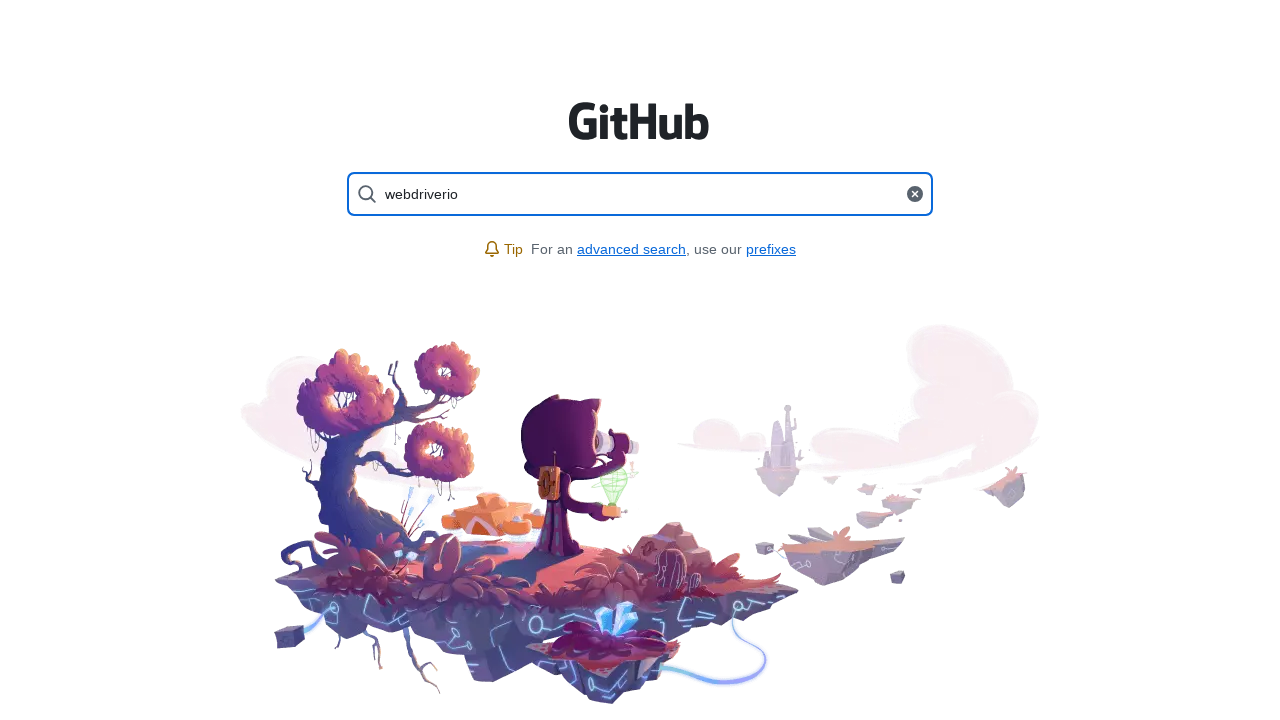

Pressed Enter to submit search for webdriverio repository on [placeholder='Search GitHub']
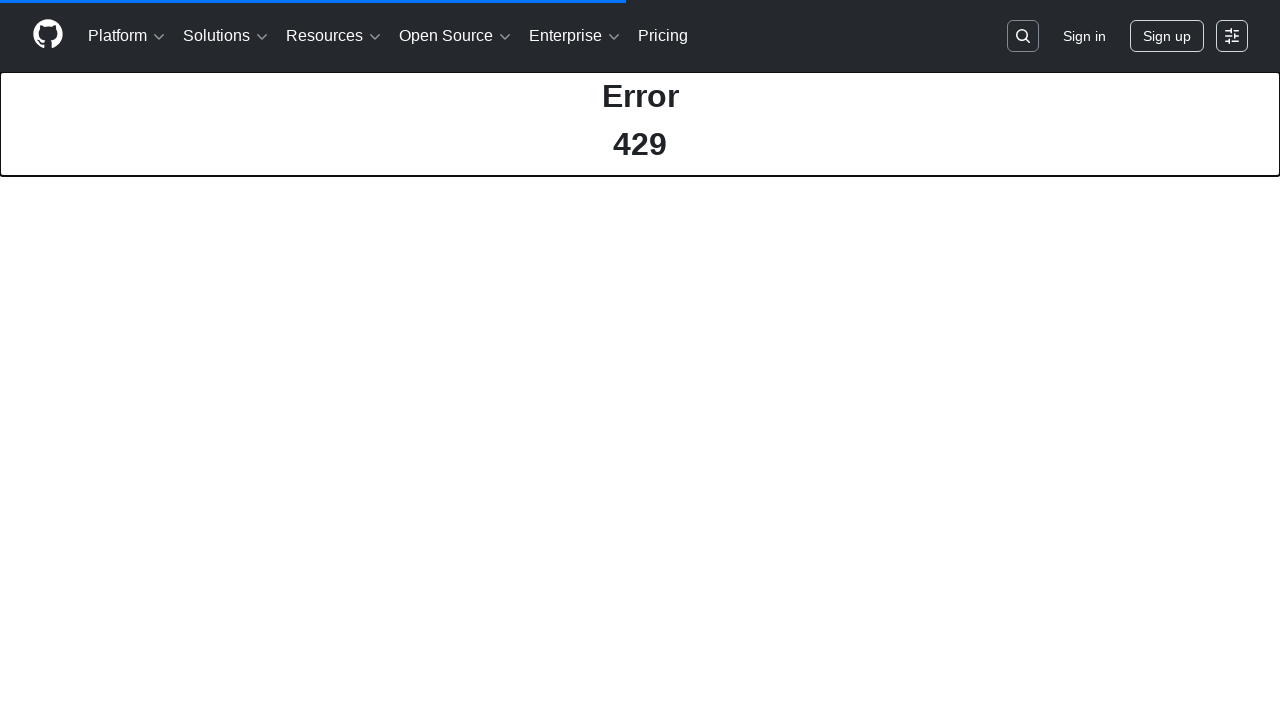

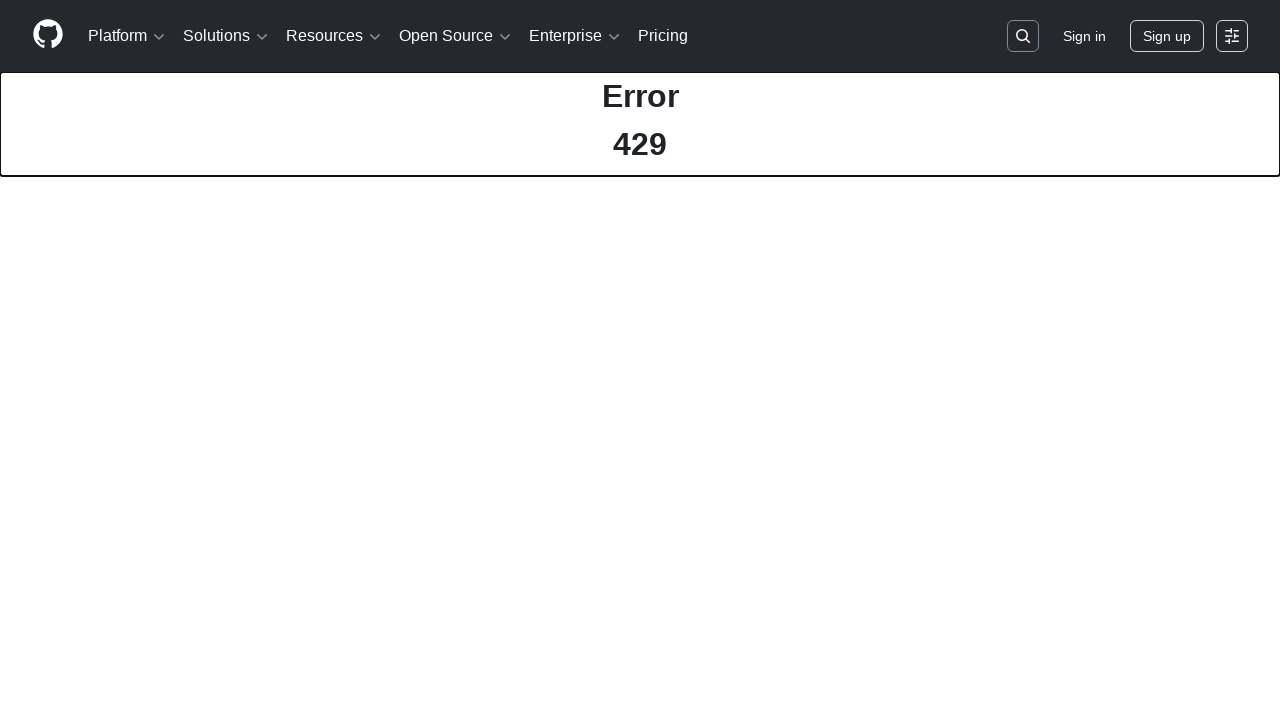